Tests scrolling the page by a calculated amount to bring the footer element into view

Starting URL: https://www.selenium.dev/selenium/web/scrolling_tests/frame_with_nested_scrolling_frame_out_of_view.html

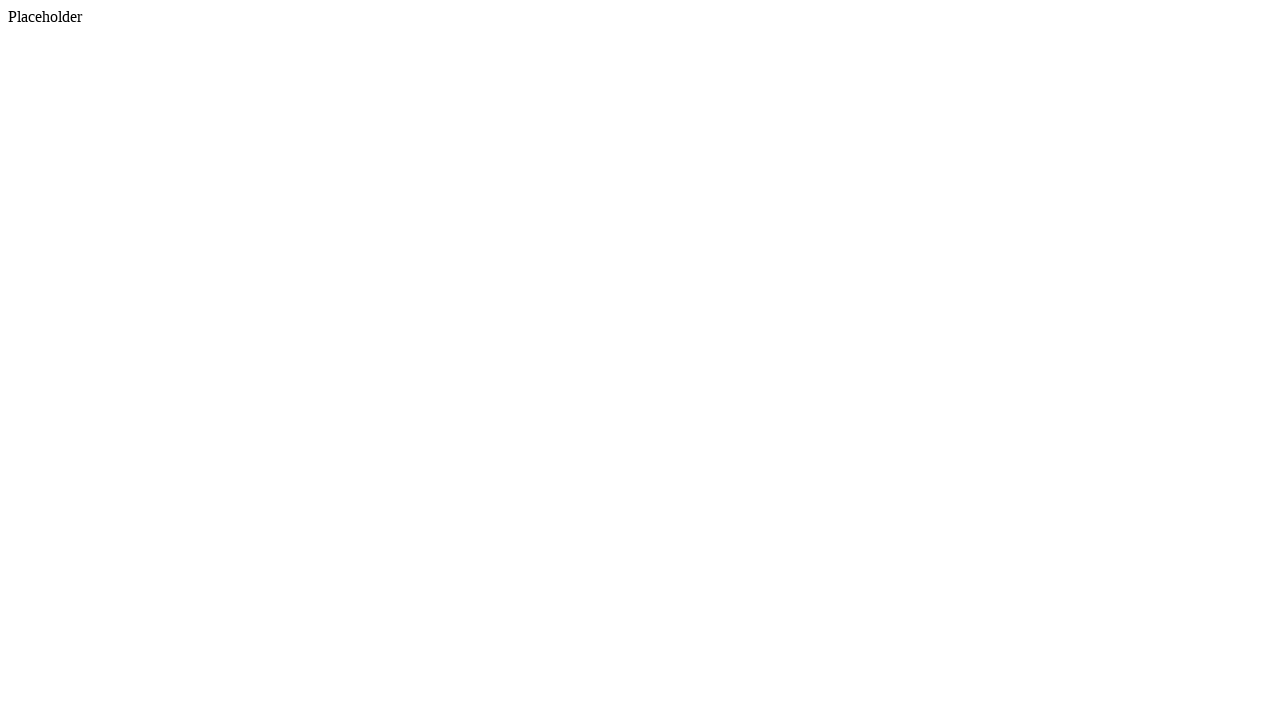

Located footer element
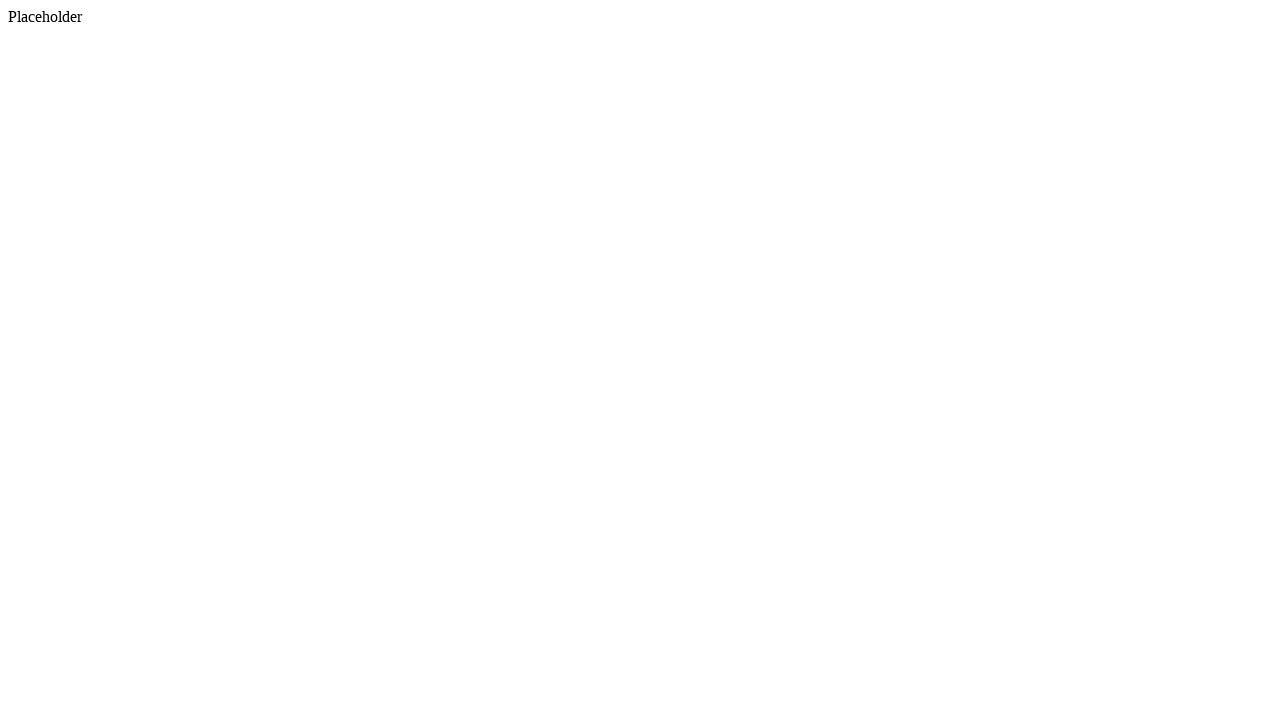

Retrieved footer bounding box coordinates
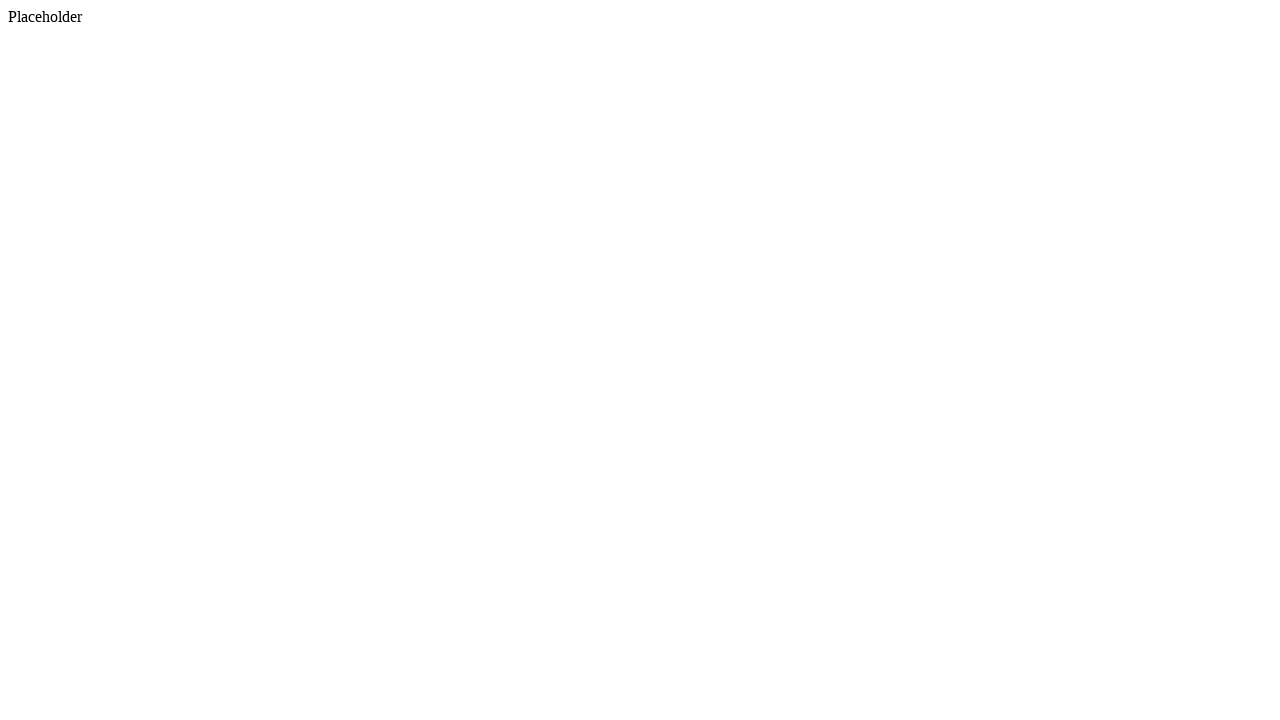

Scrolled page down by 5216 pixels to bring footer into view
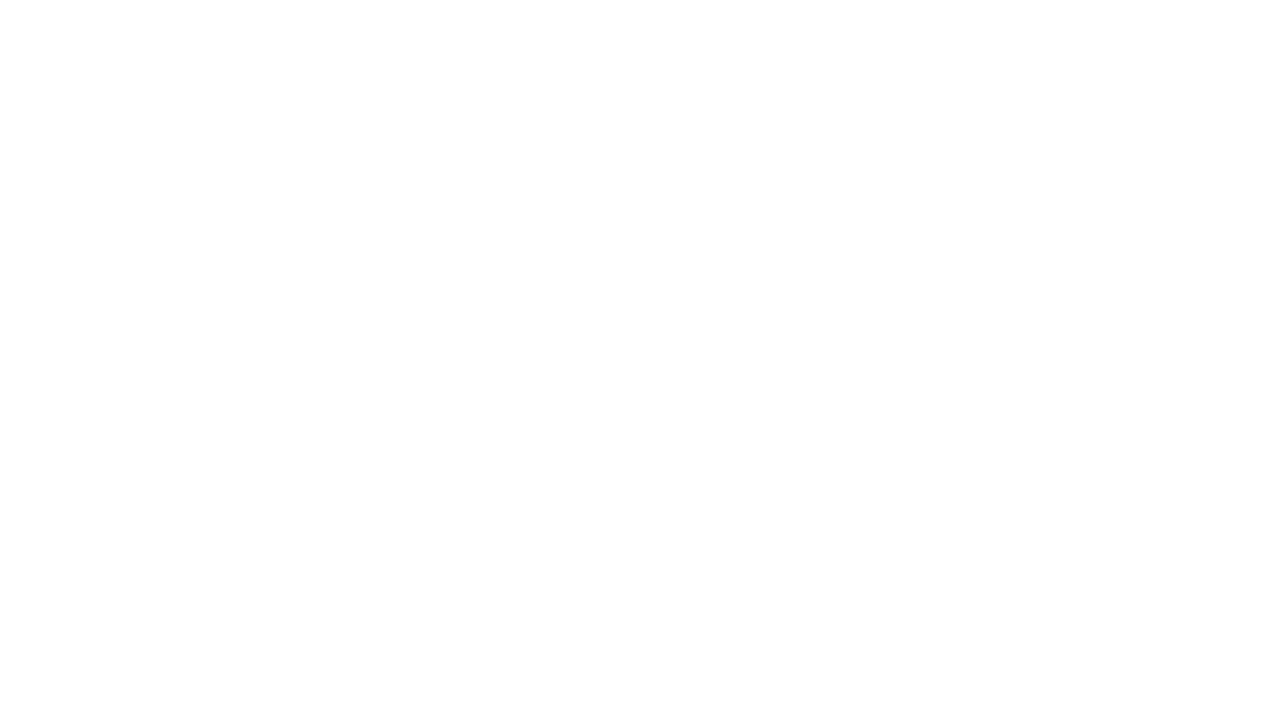

Waited 500ms for scroll animation to complete
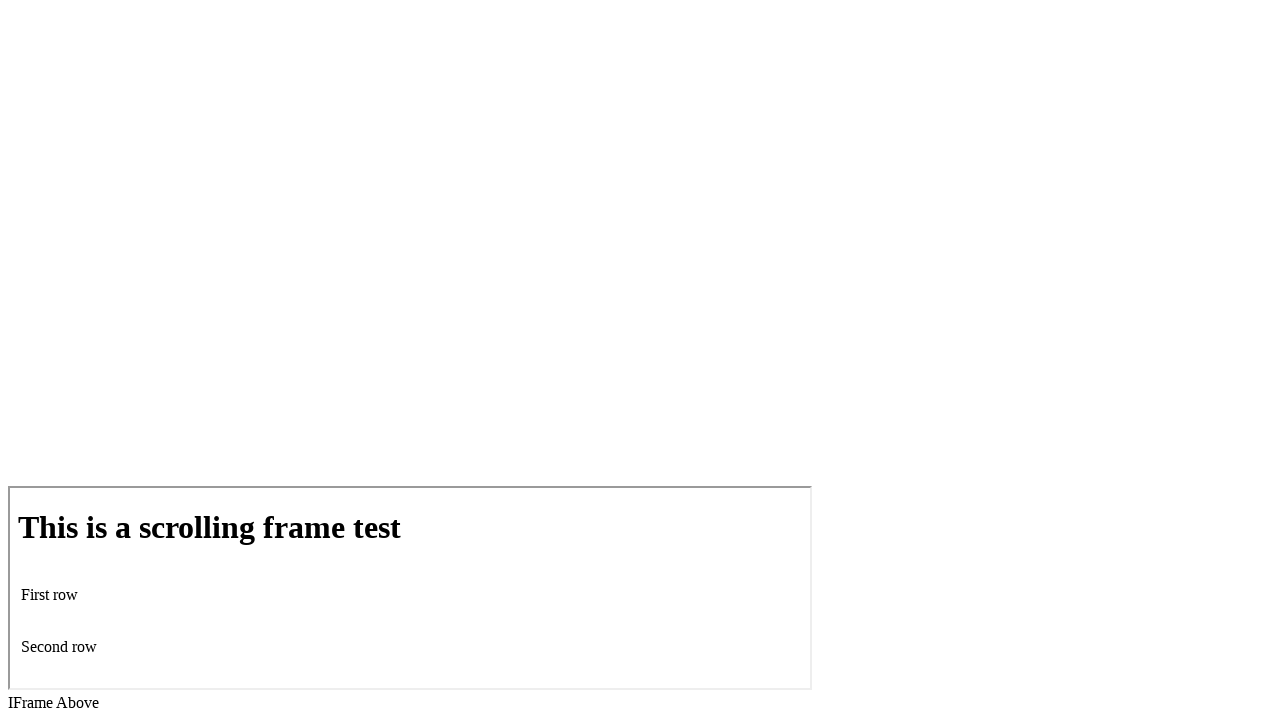

Verified footer element is now visible
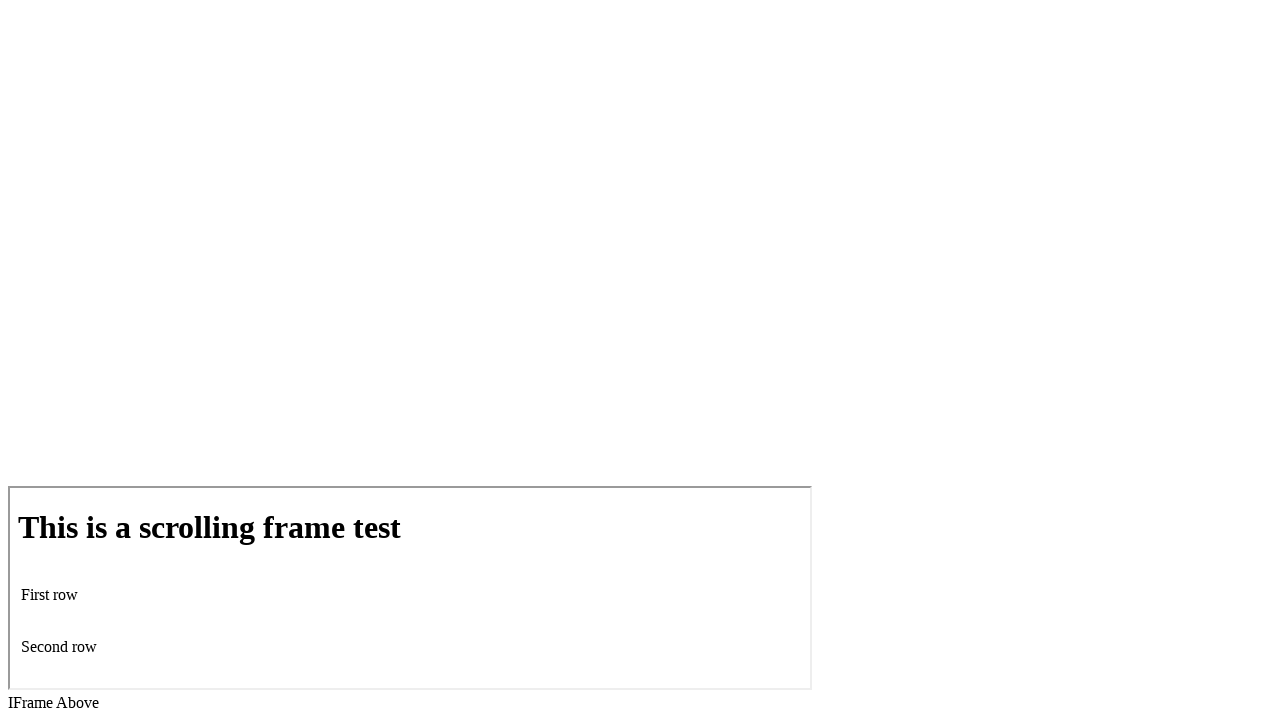

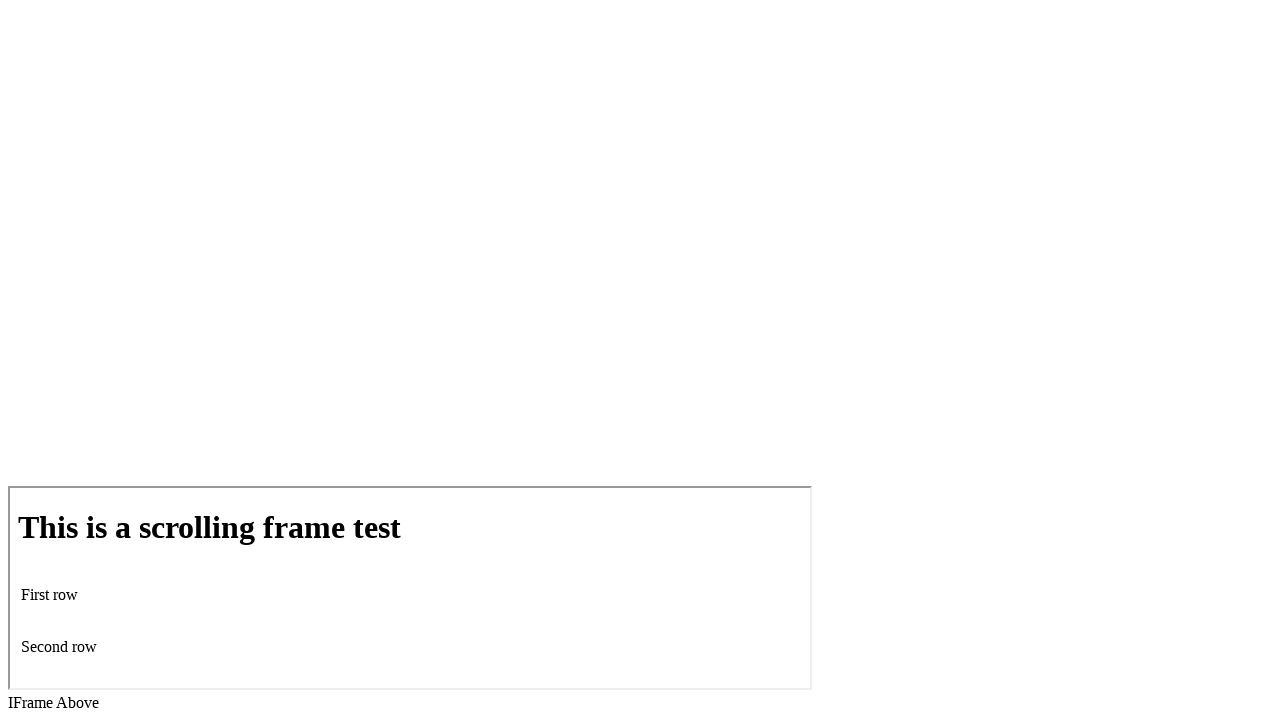